Tests navigation to the Book Store Application by clicking on the card and verifying the URL changes to the books page

Starting URL: https://demoqa.com/

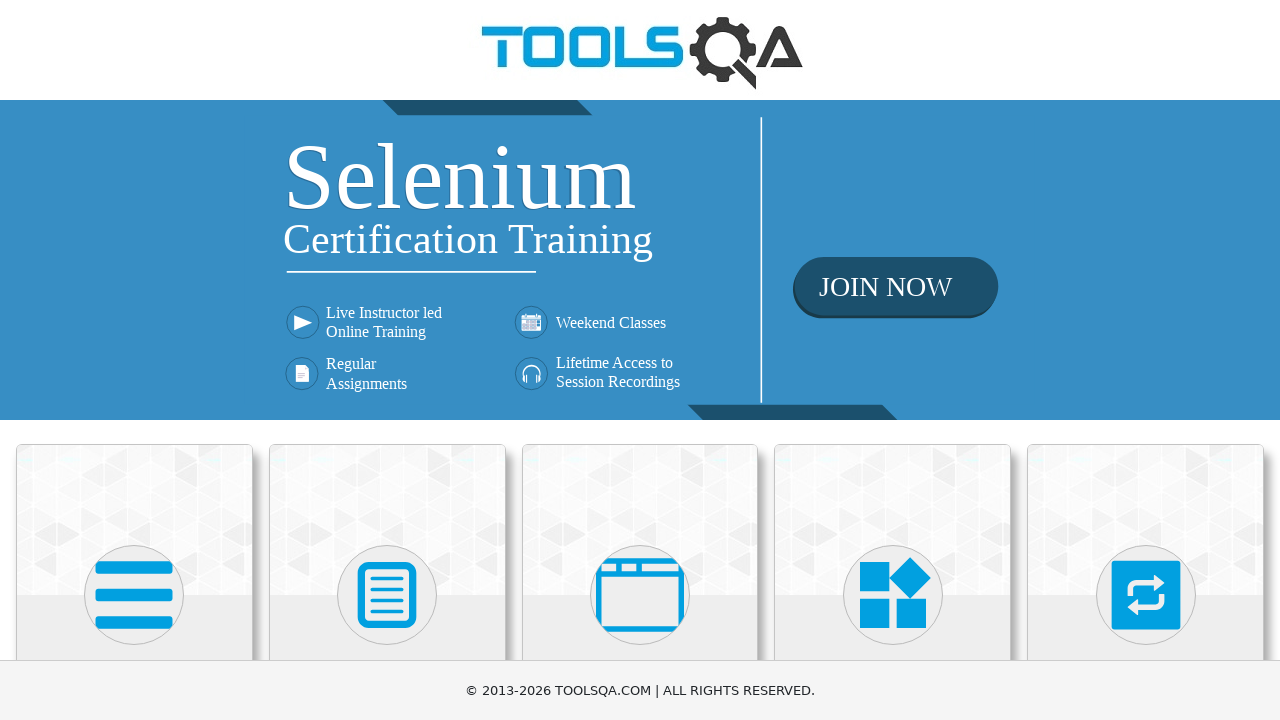

Located Book Store Application card
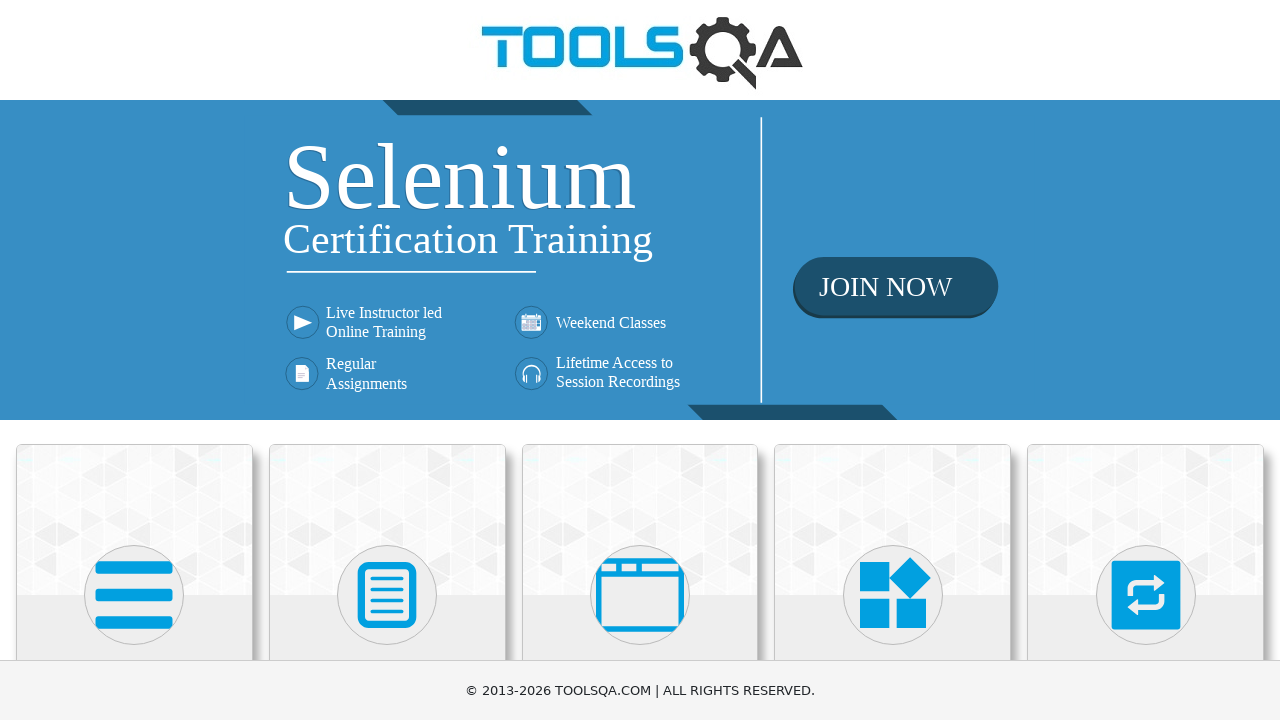

Scrolled Book Store Application card into view
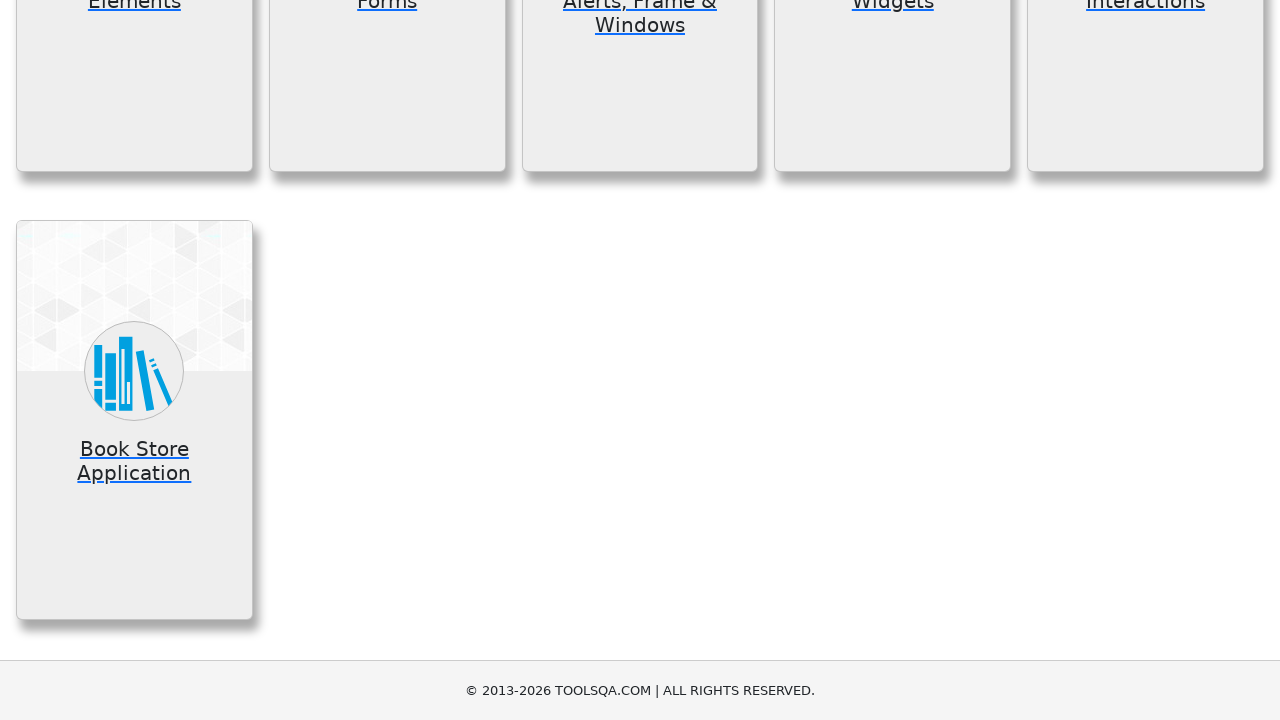

Clicked on Book Store Application card at (134, 461) on xpath=//div[@class='card-body']//h5[text()='Book Store Application']
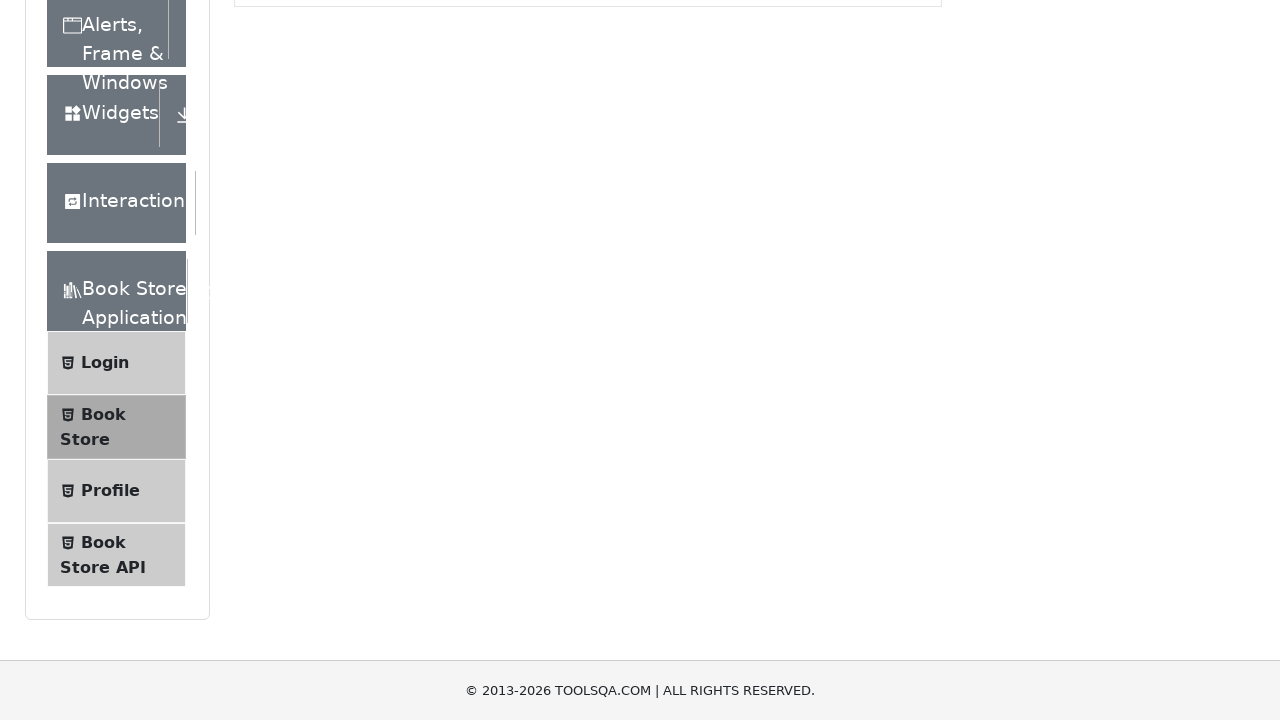

Navigated to Book Store Application page at https://demoqa.com/books
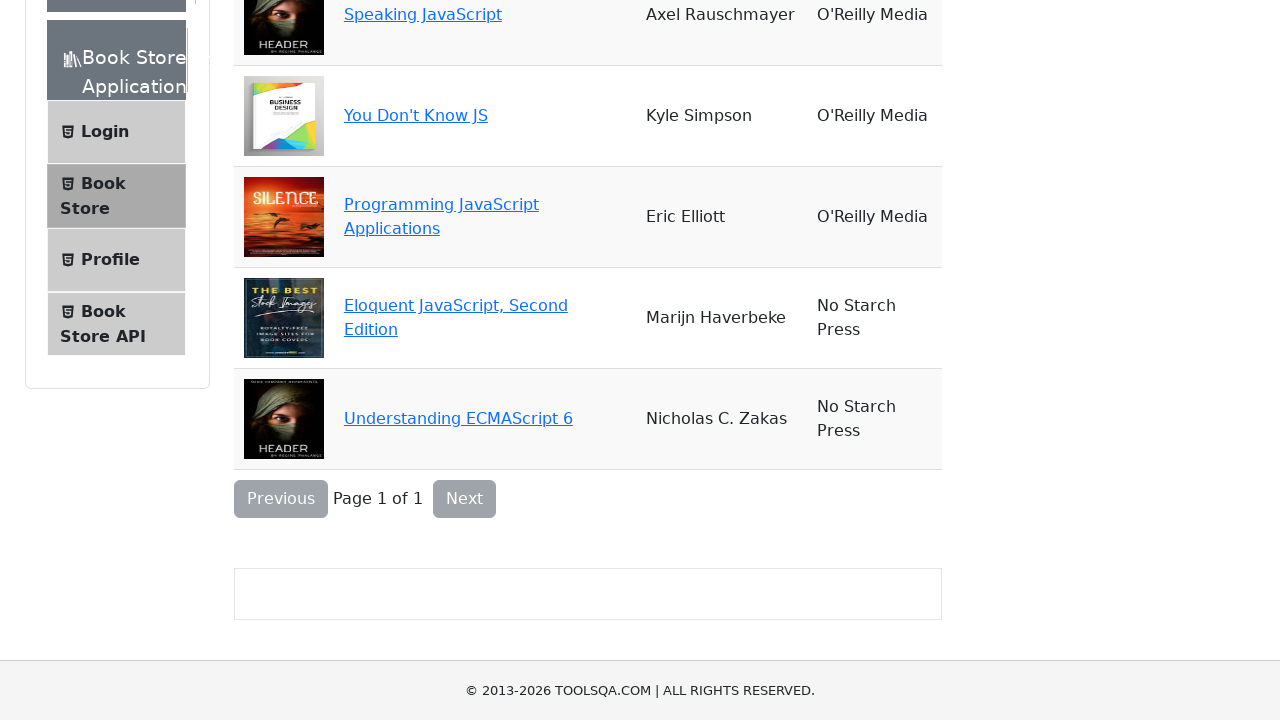

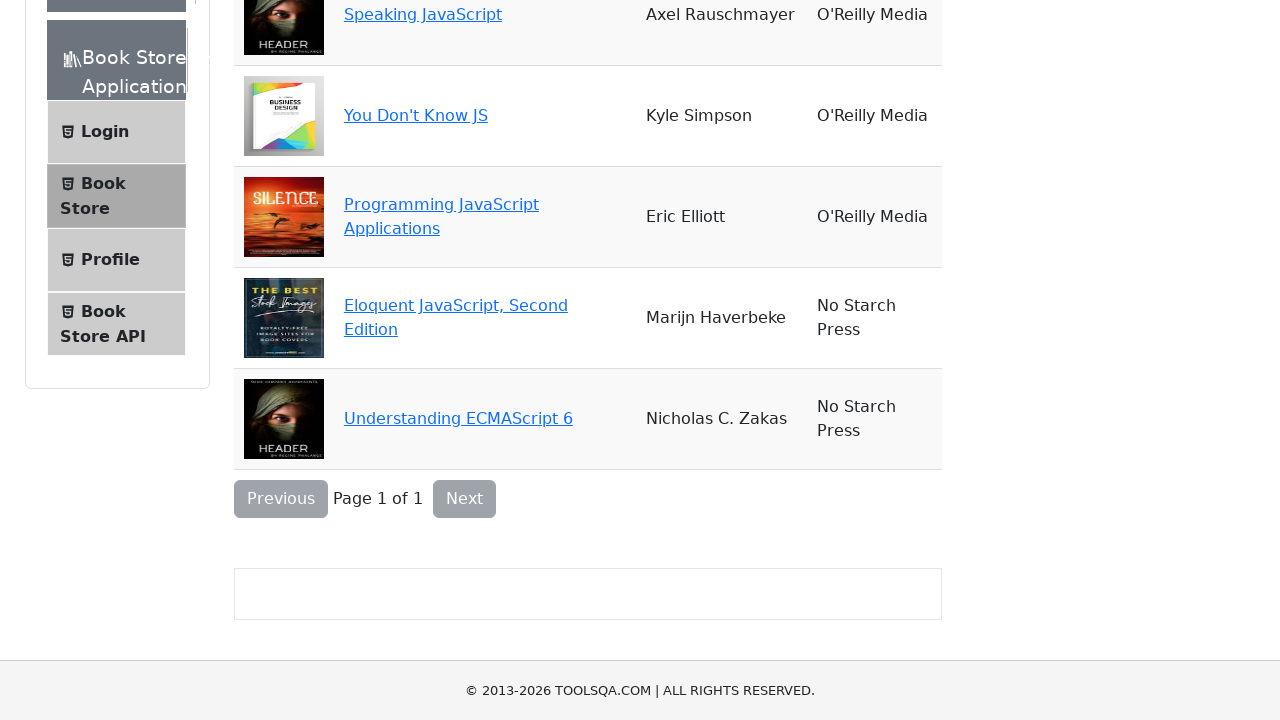